Tests mouse interaction by moving to a button element and performing a mouse down (press and hold) action on it

Starting URL: https://crossbrowsertesting.github.io/selenium_example_page.html

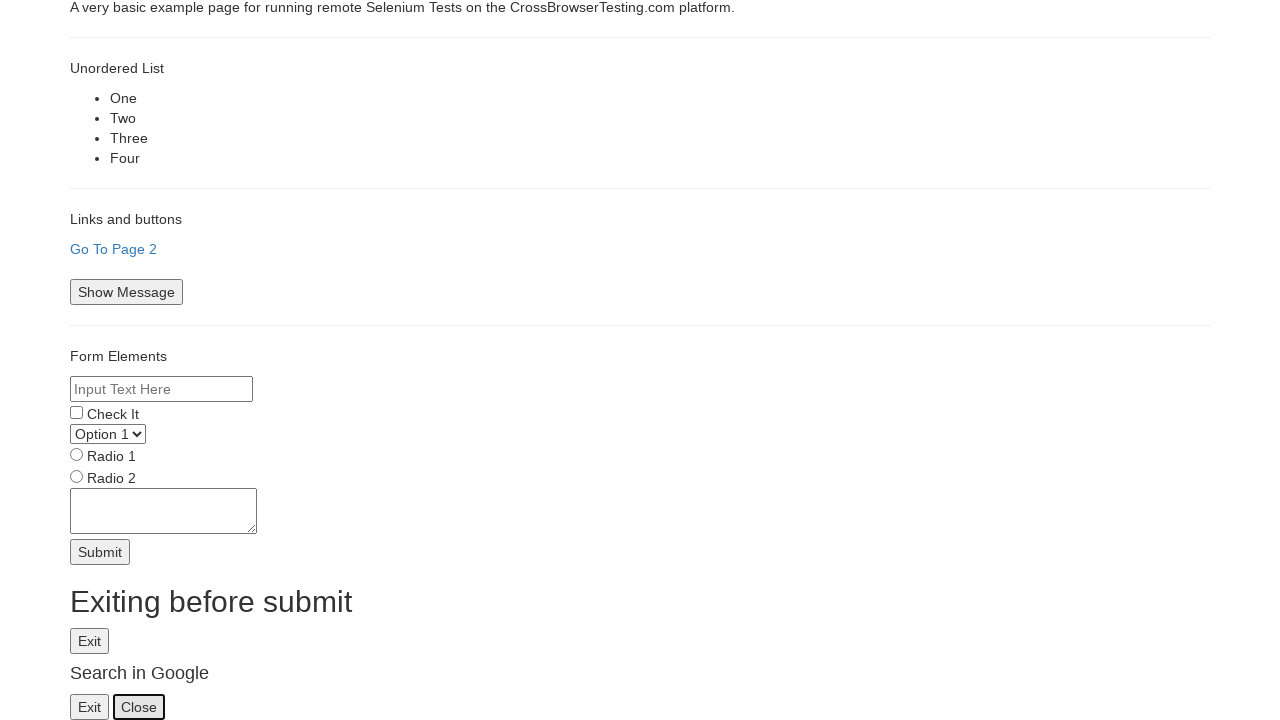

Located the first button element on the page
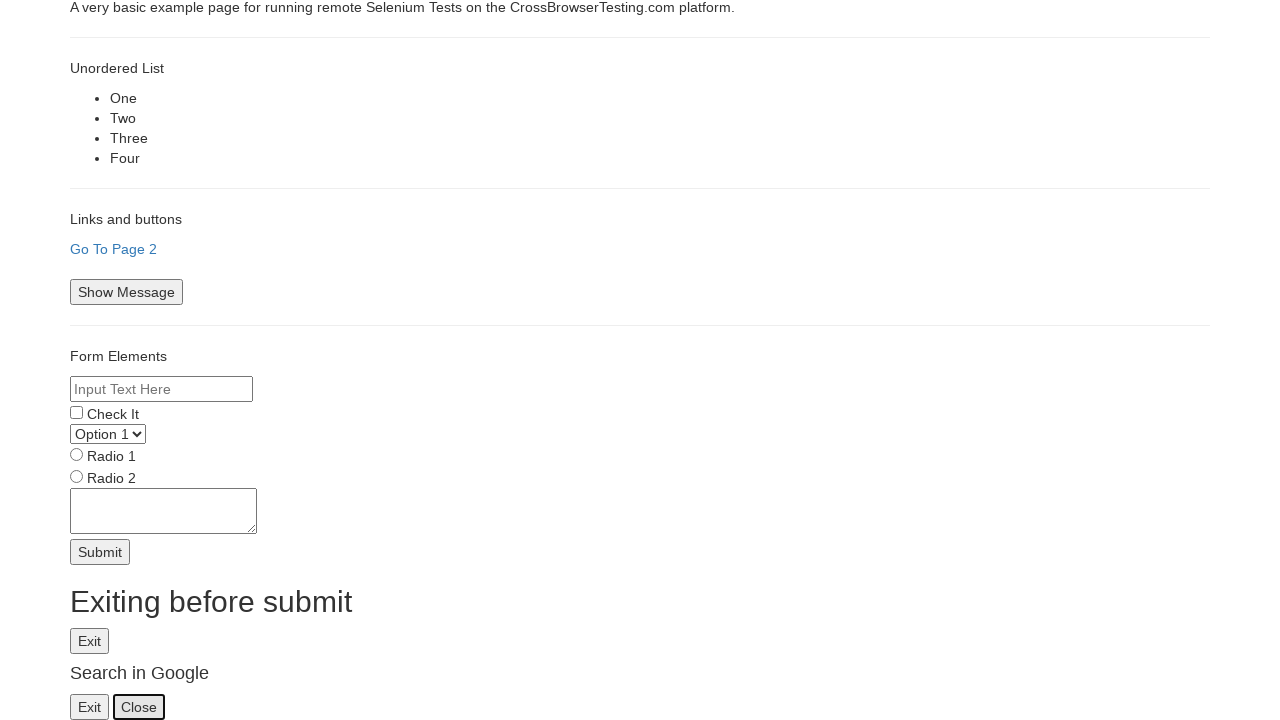

Moved mouse to the button element at (126, 292) on button >> nth=0
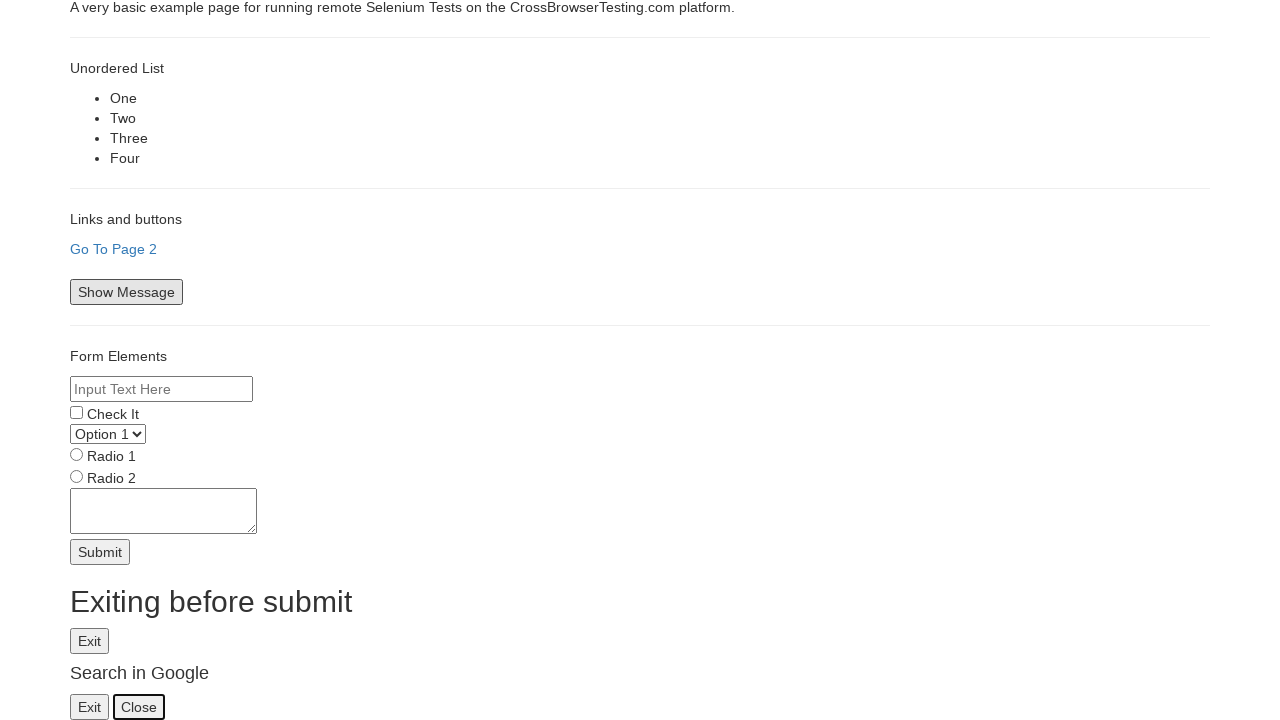

Performed mouse down (press and hold) action on the button at (126, 292)
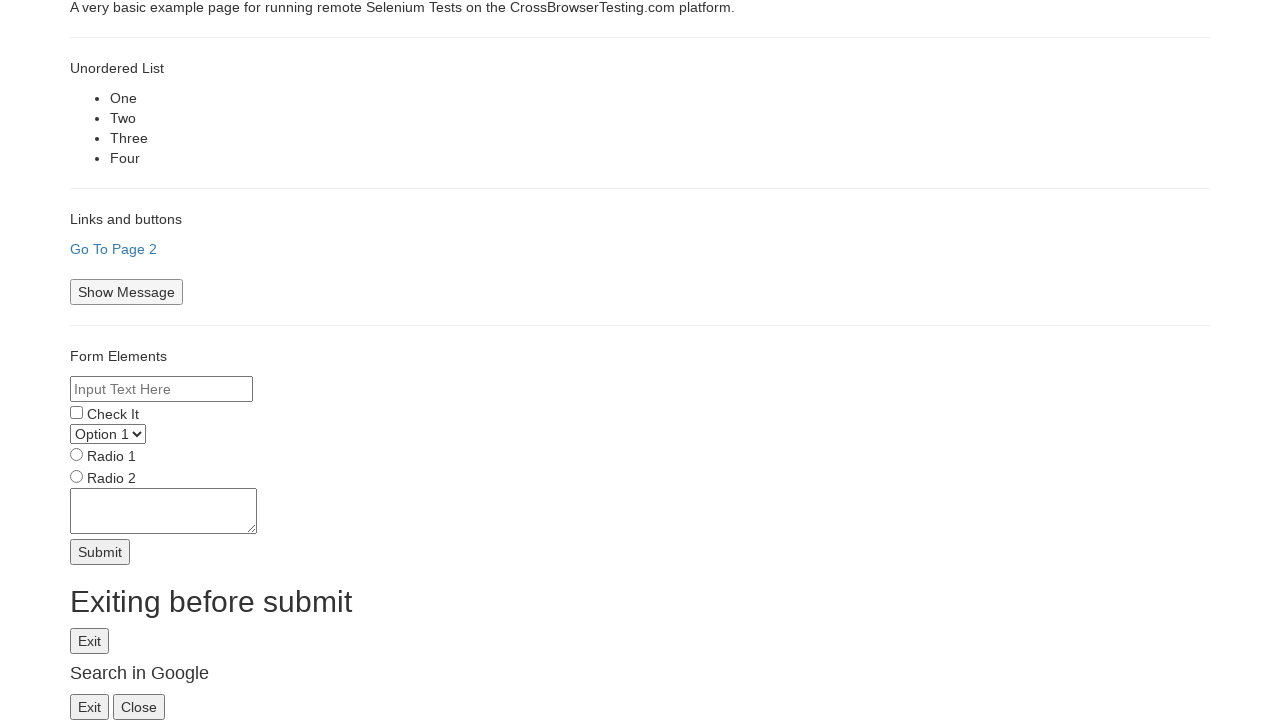

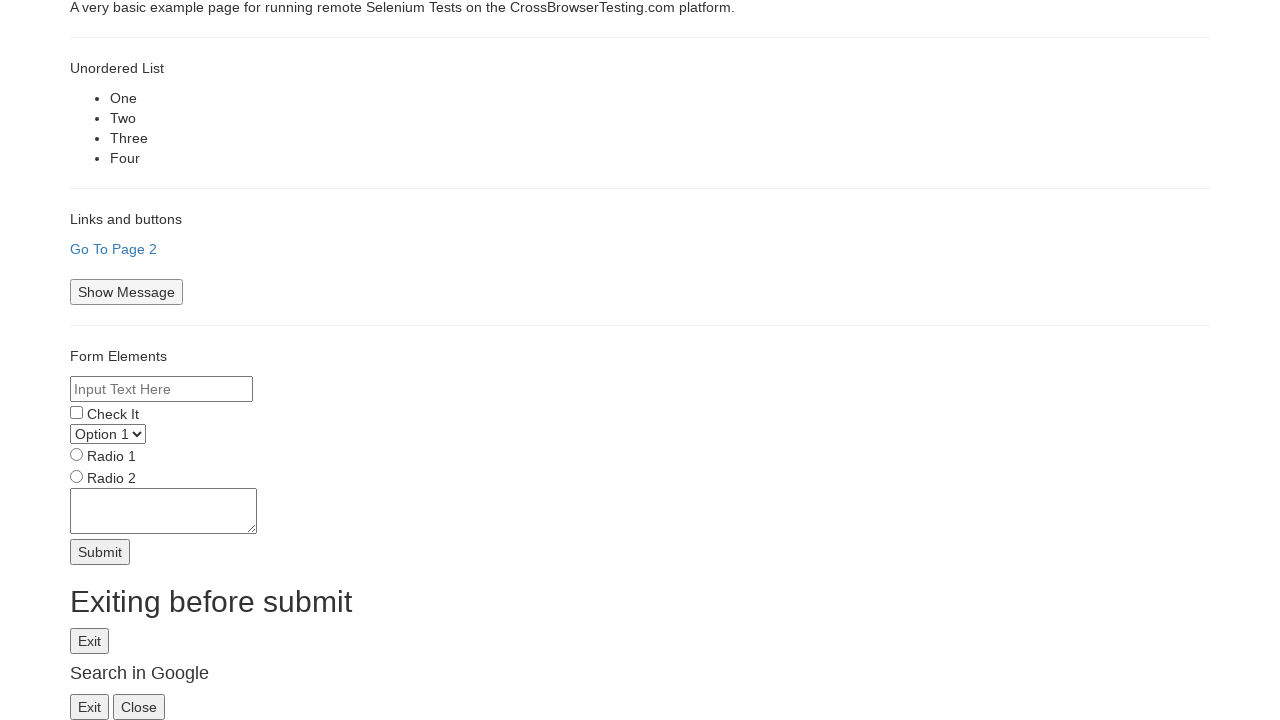